Navigates to an automation practice page and retrieves text from a button element using XPath sibling traversal

Starting URL: https://rahulshettyacademy.com/AutomationPractice/

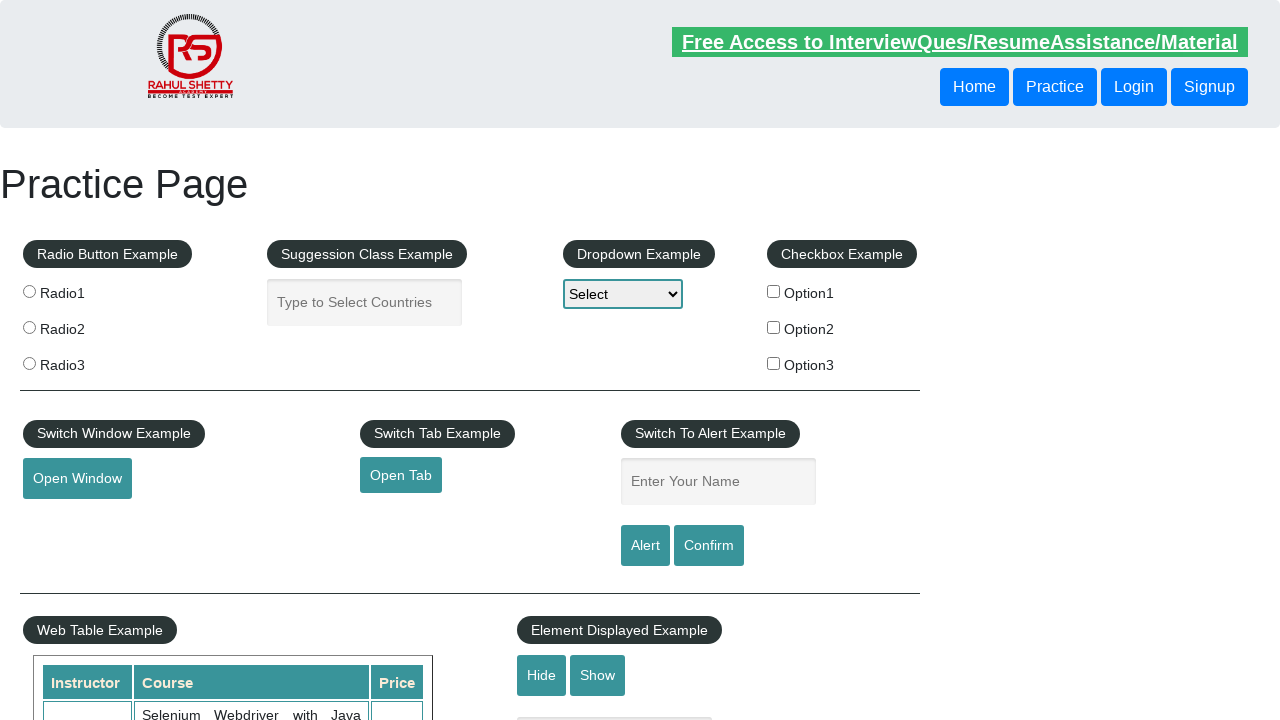

Navigated to automation practice page
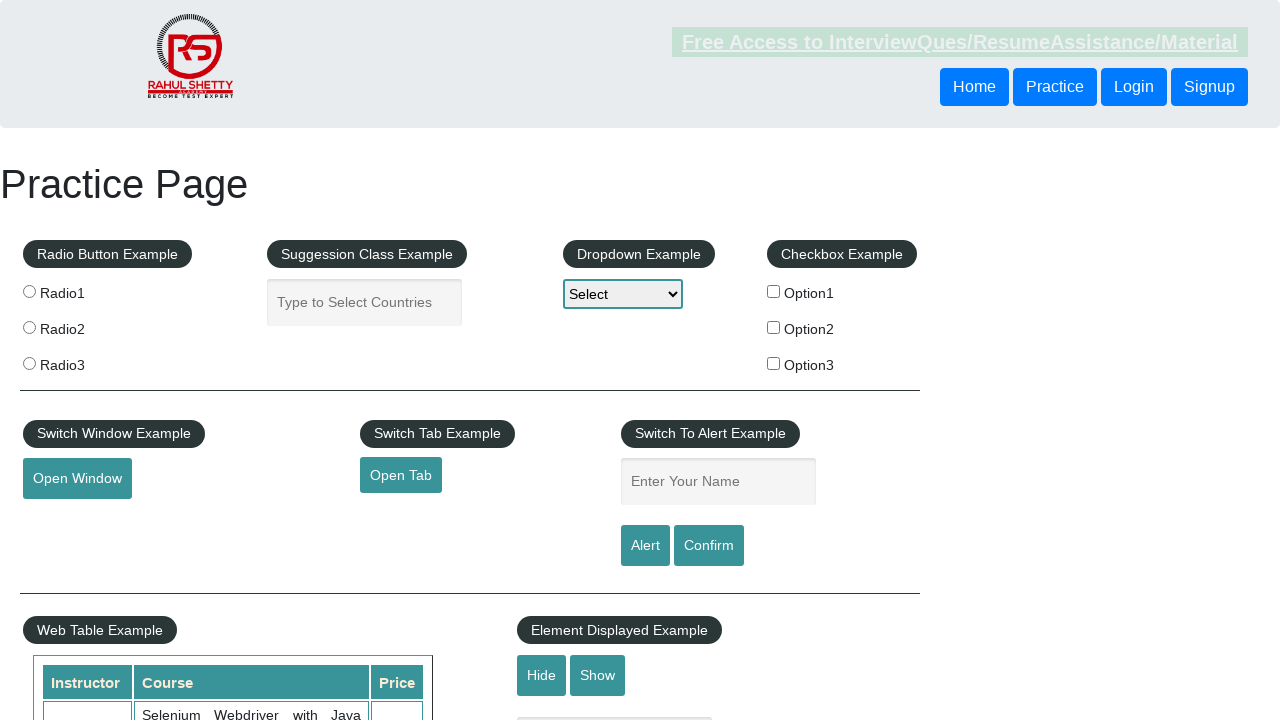

Retrieved text from button element using XPath sibling traversal
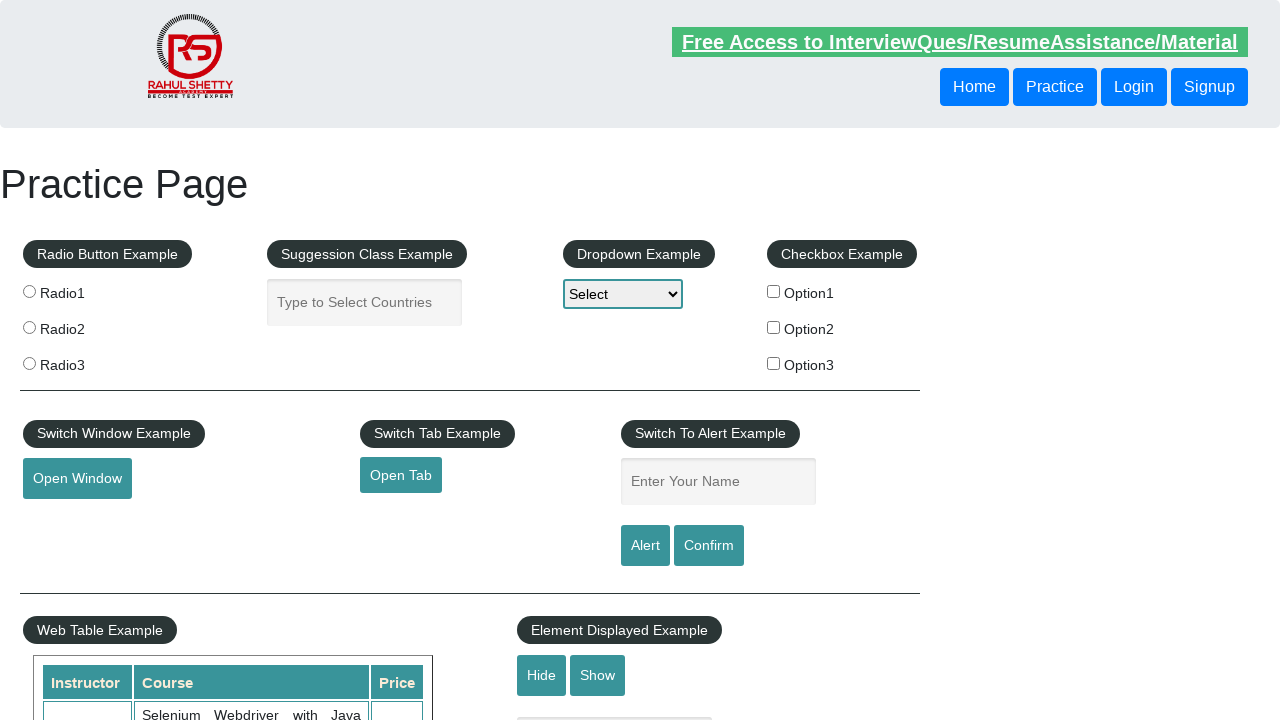

Printed button text: Login
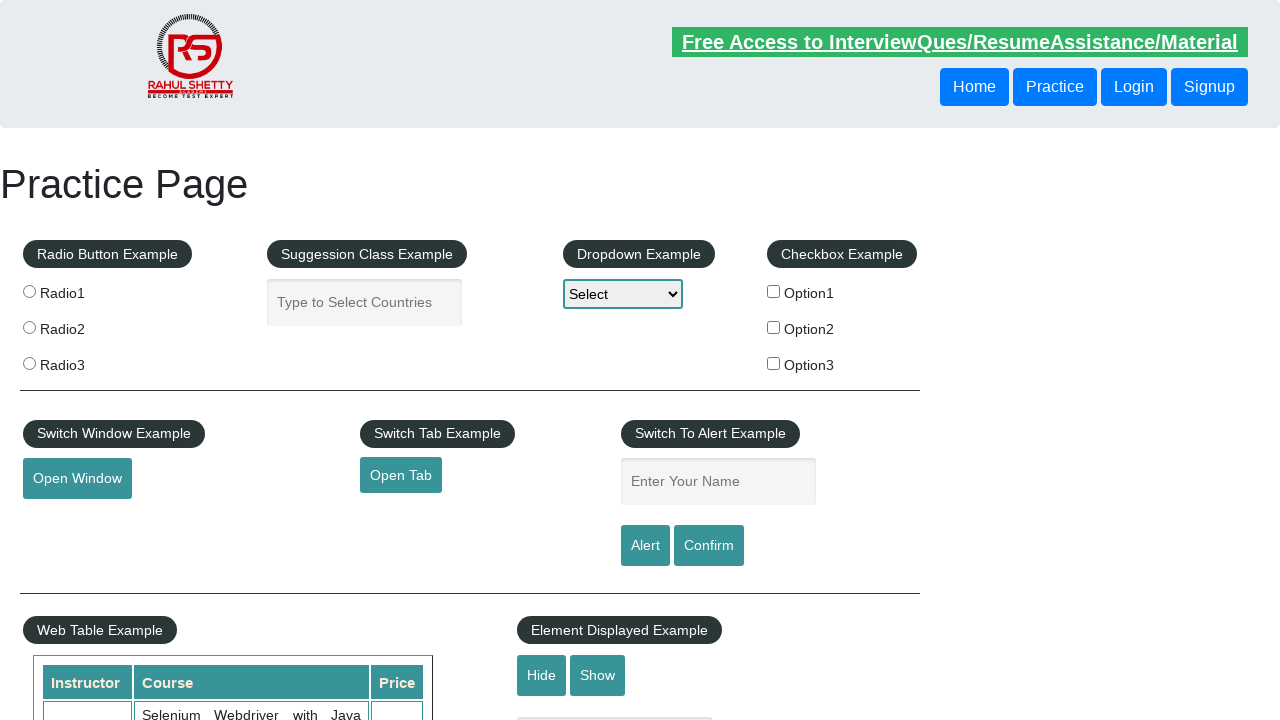

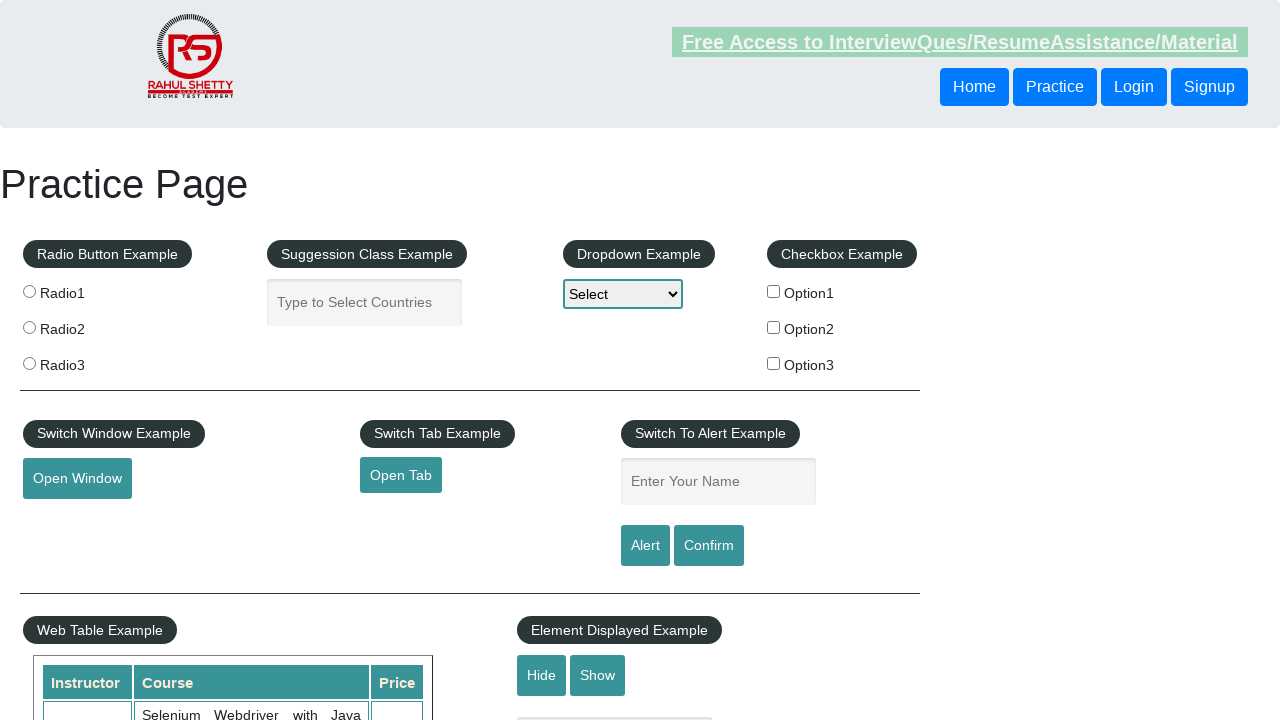